Tests modal interaction by opening a modal and closing it using JavaScript execution

Starting URL: https://formy-project.herokuapp.com/modal

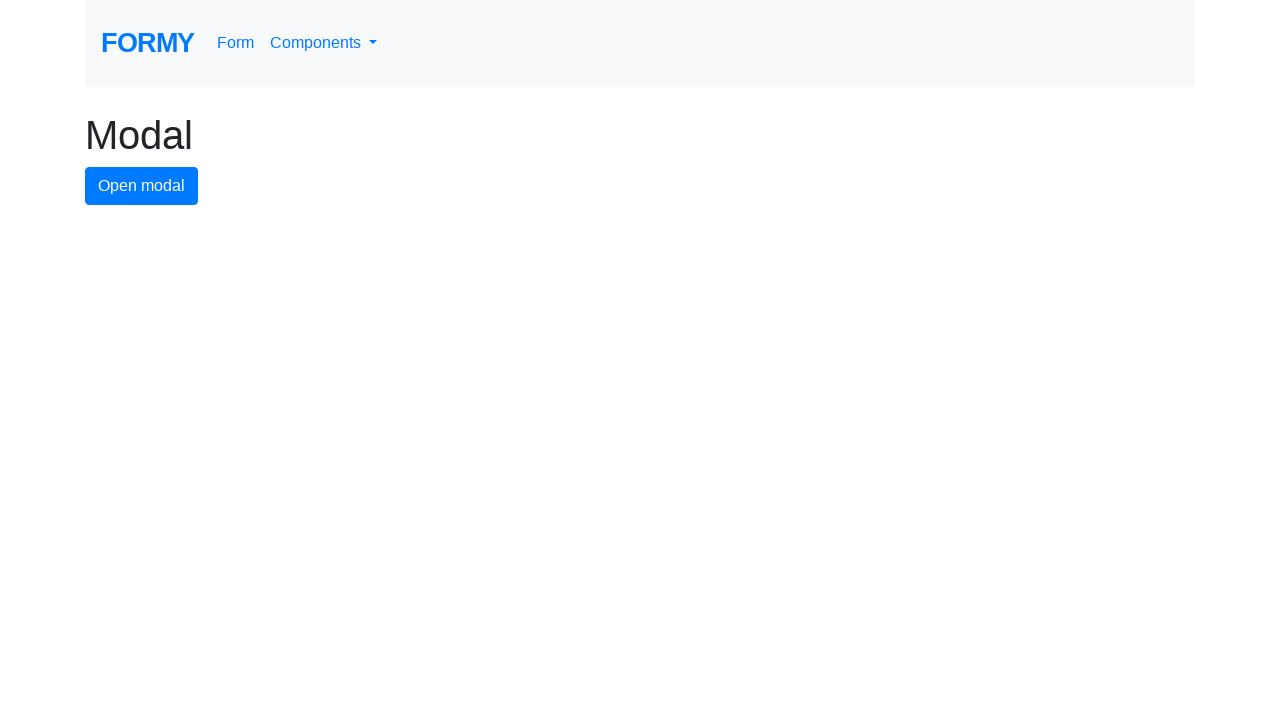

Clicked modal button to open the modal at (142, 186) on #modal-button
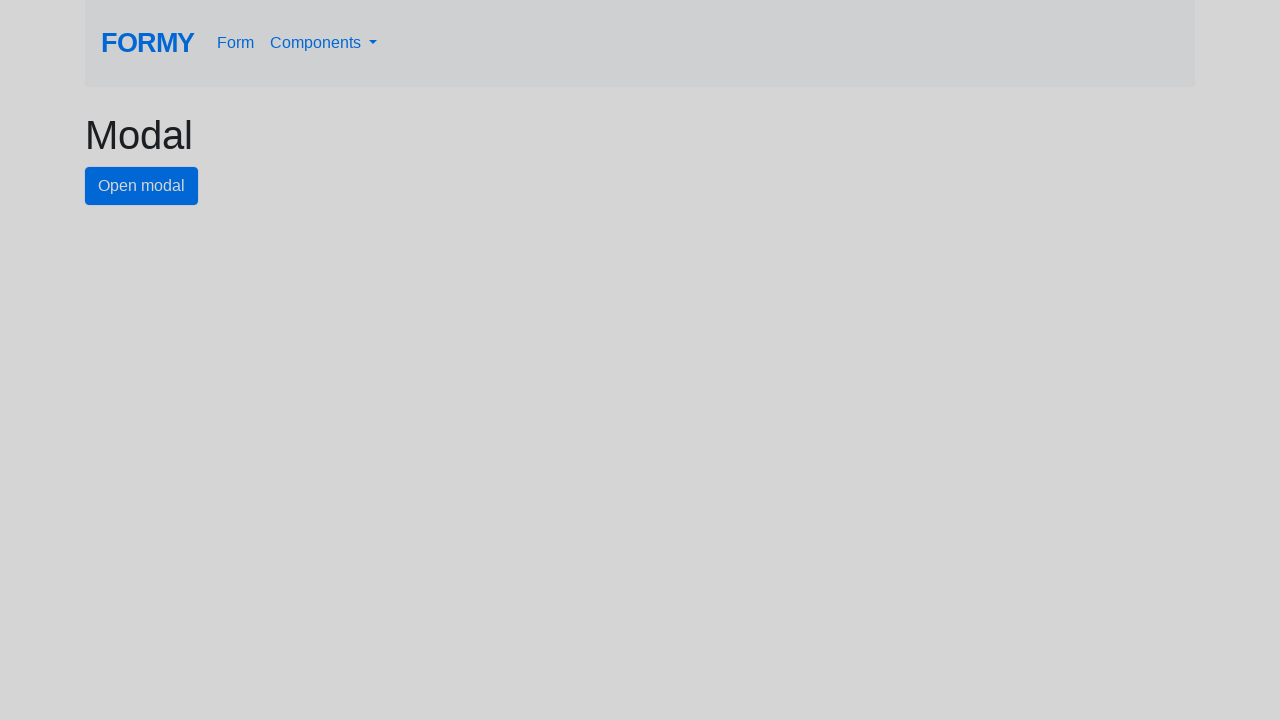

Modal appeared and close button is visible
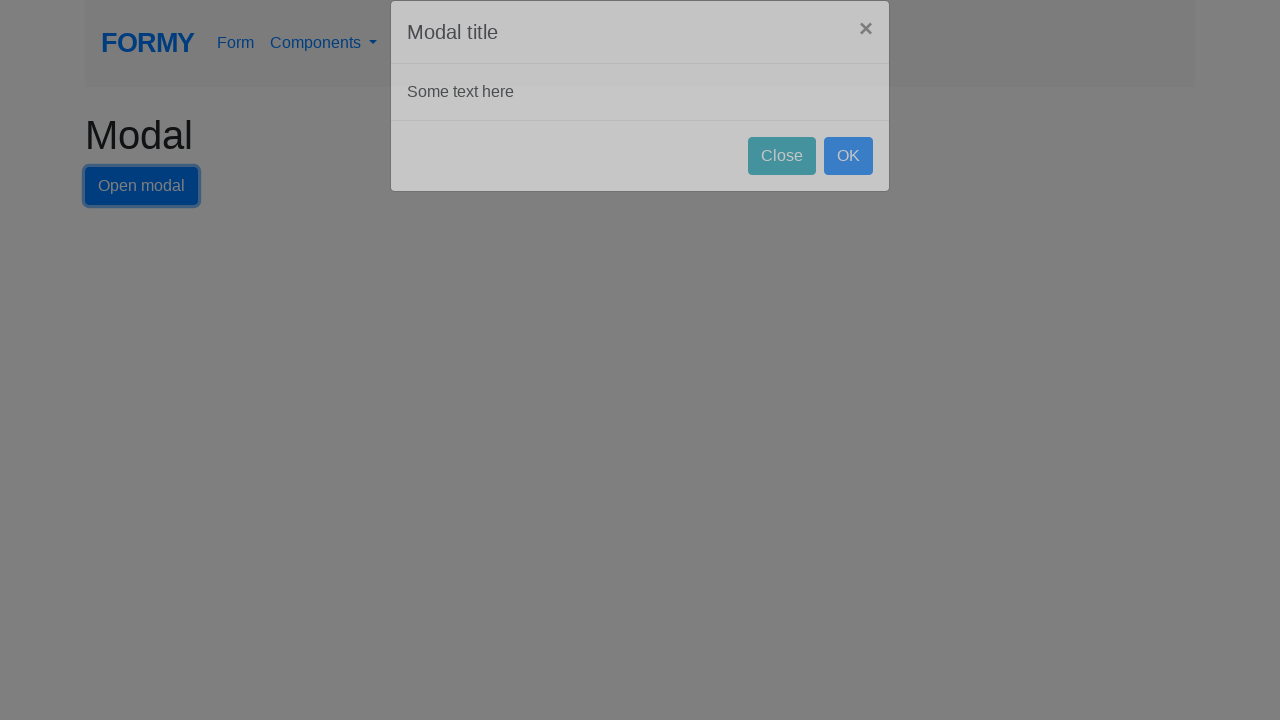

Executed JavaScript to close the modal by clicking close button
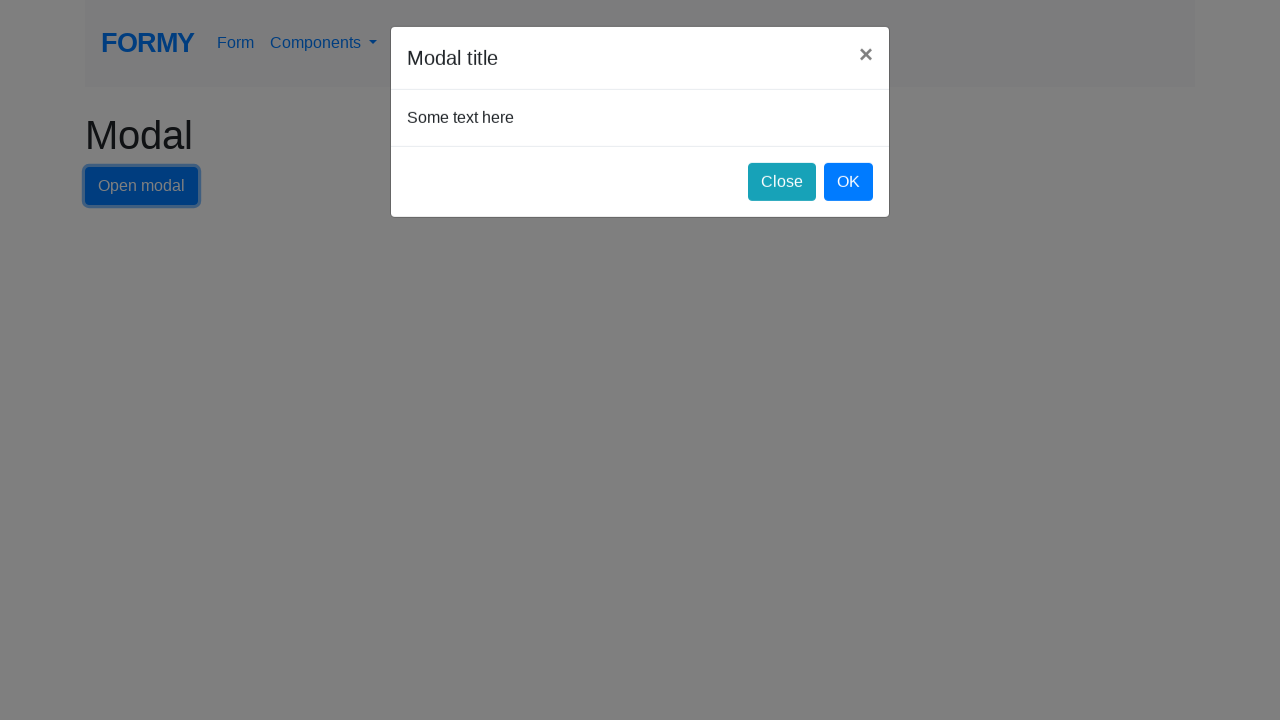

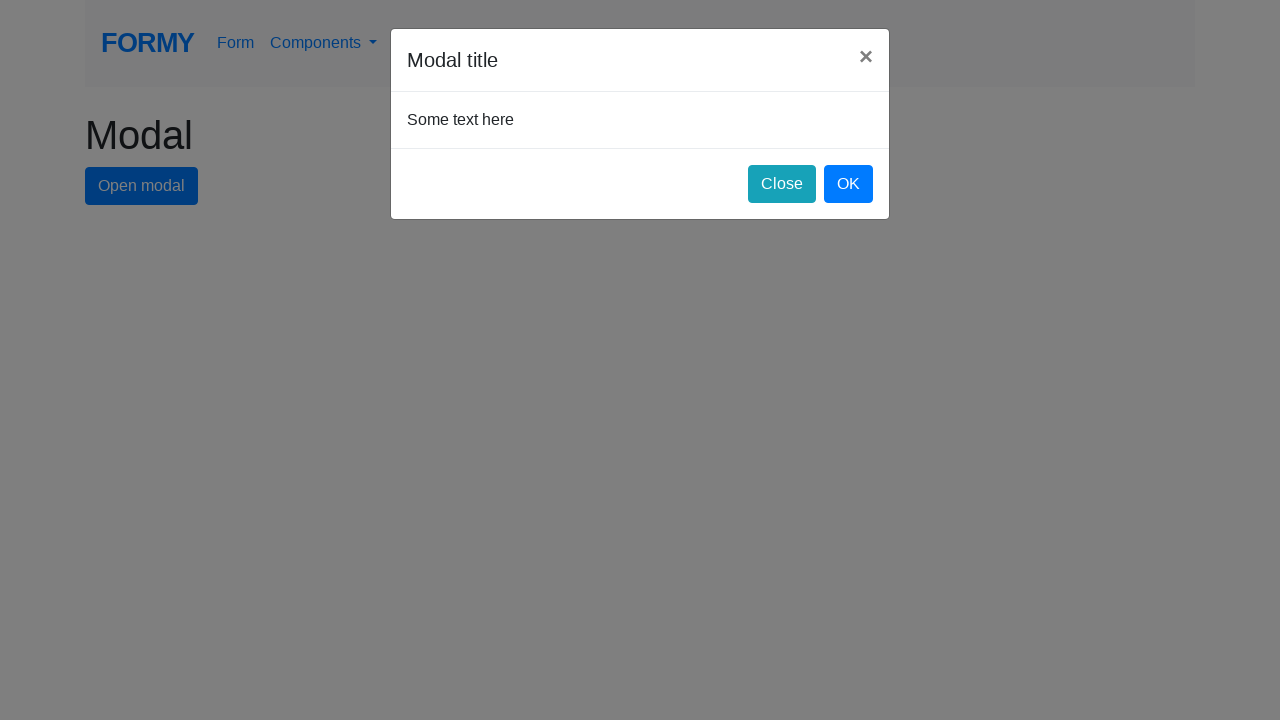